Navigates to a Lithuanian football league results page and verifies that the results table with data rows is displayed.

Starting URL: https://alyga.lt/rezultatai/1

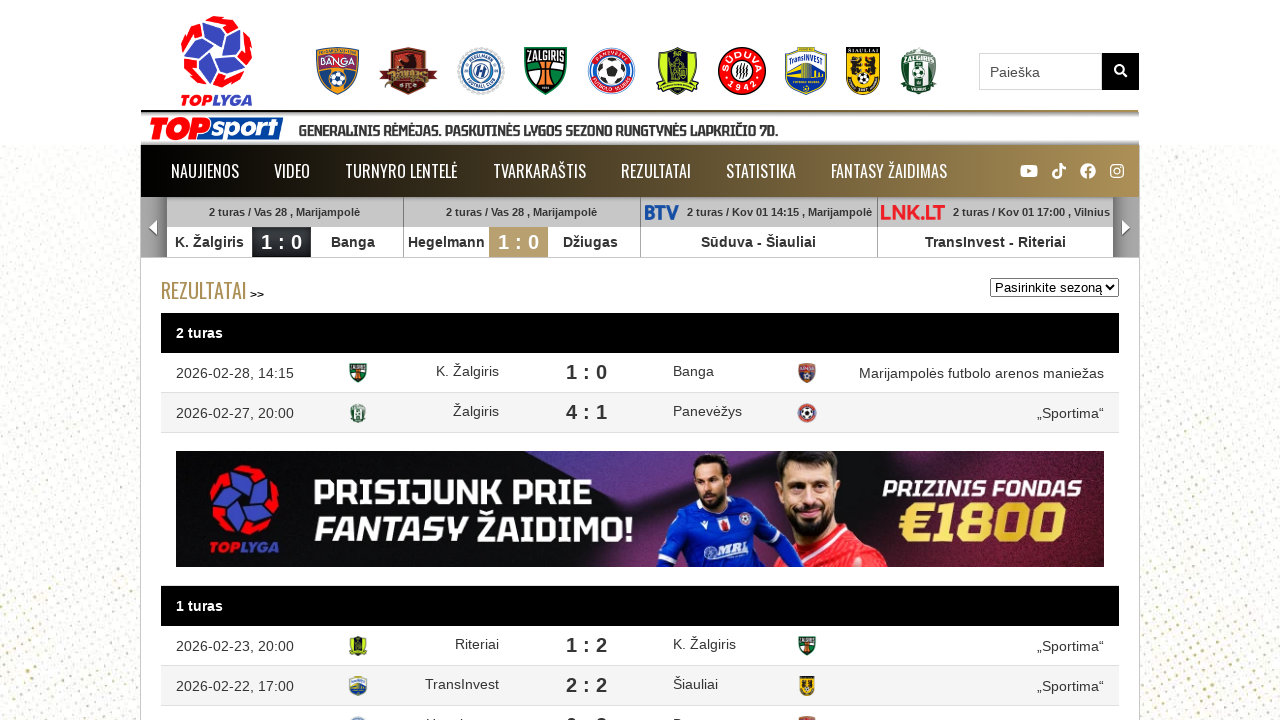

Waited for table rows to load on Lithuanian football league results page
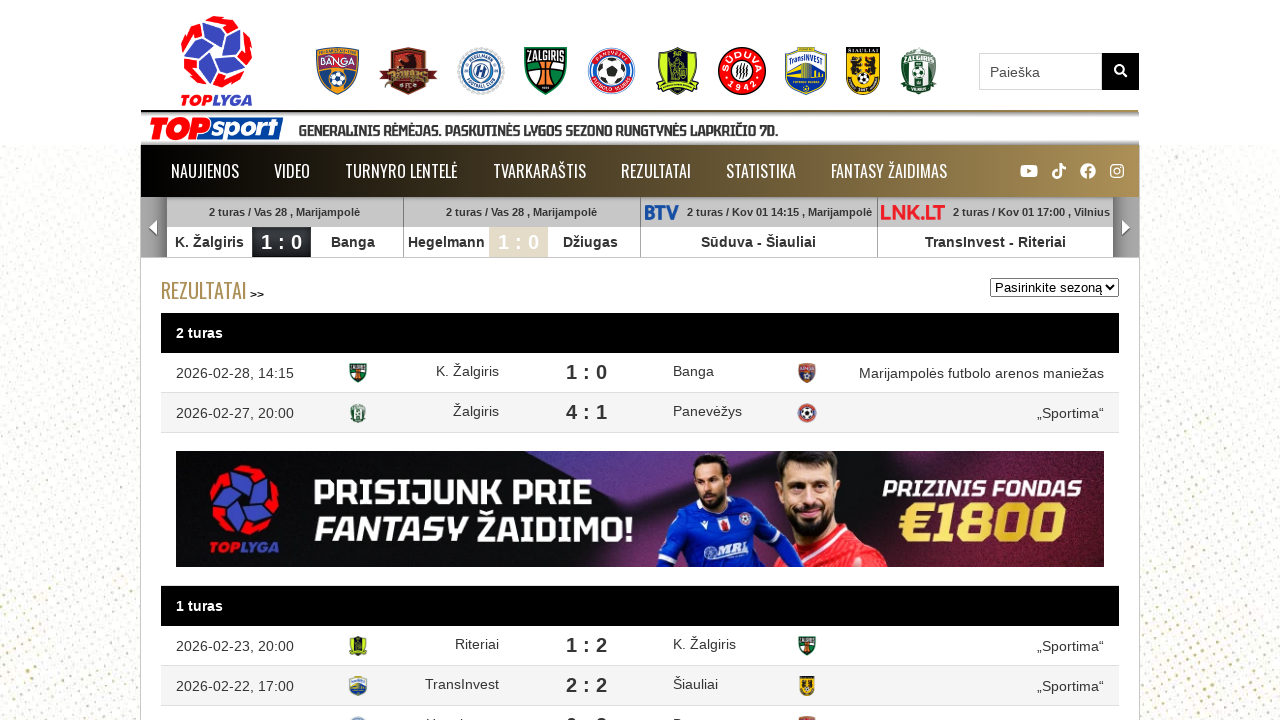

Located all table rows
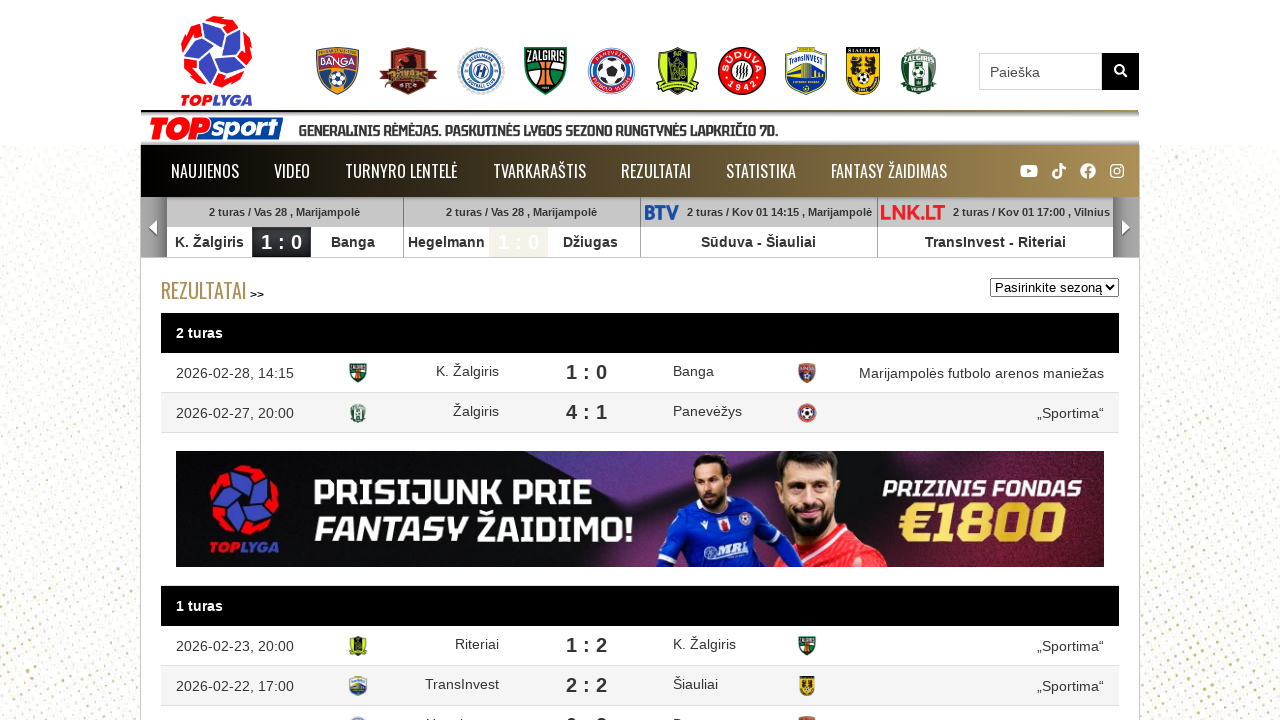

Verified that results table contains data rows (count > 1)
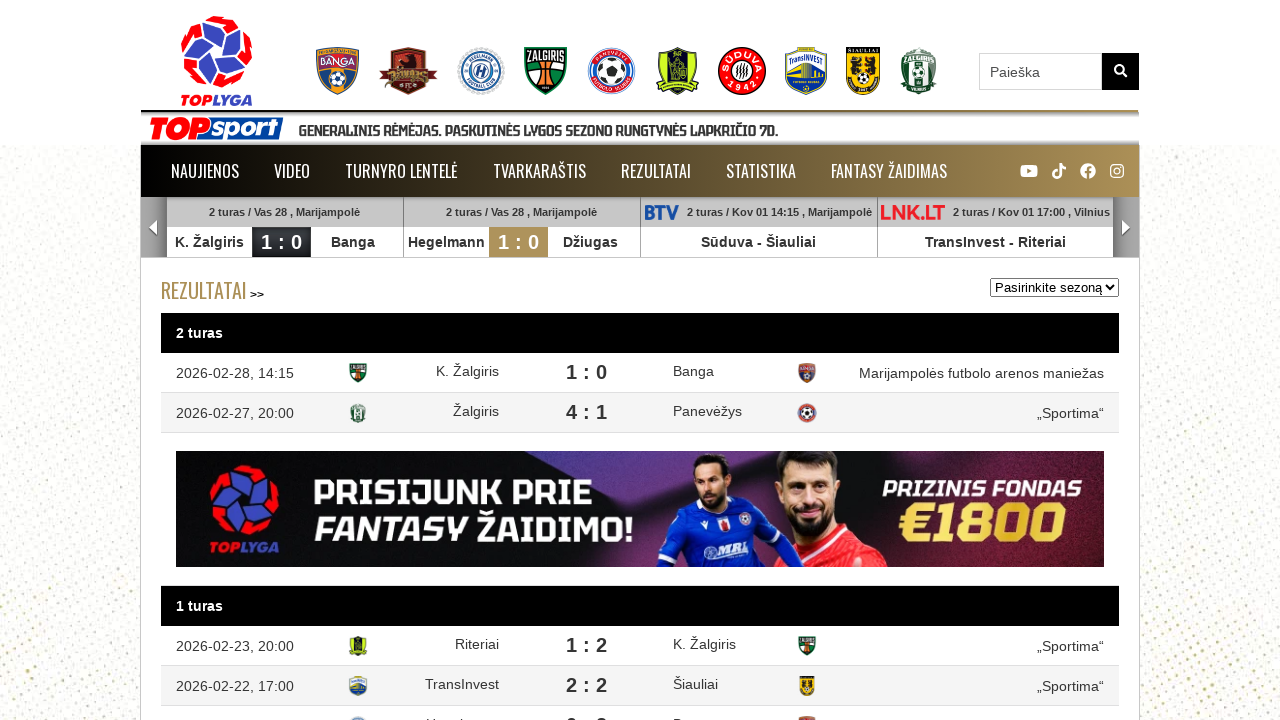

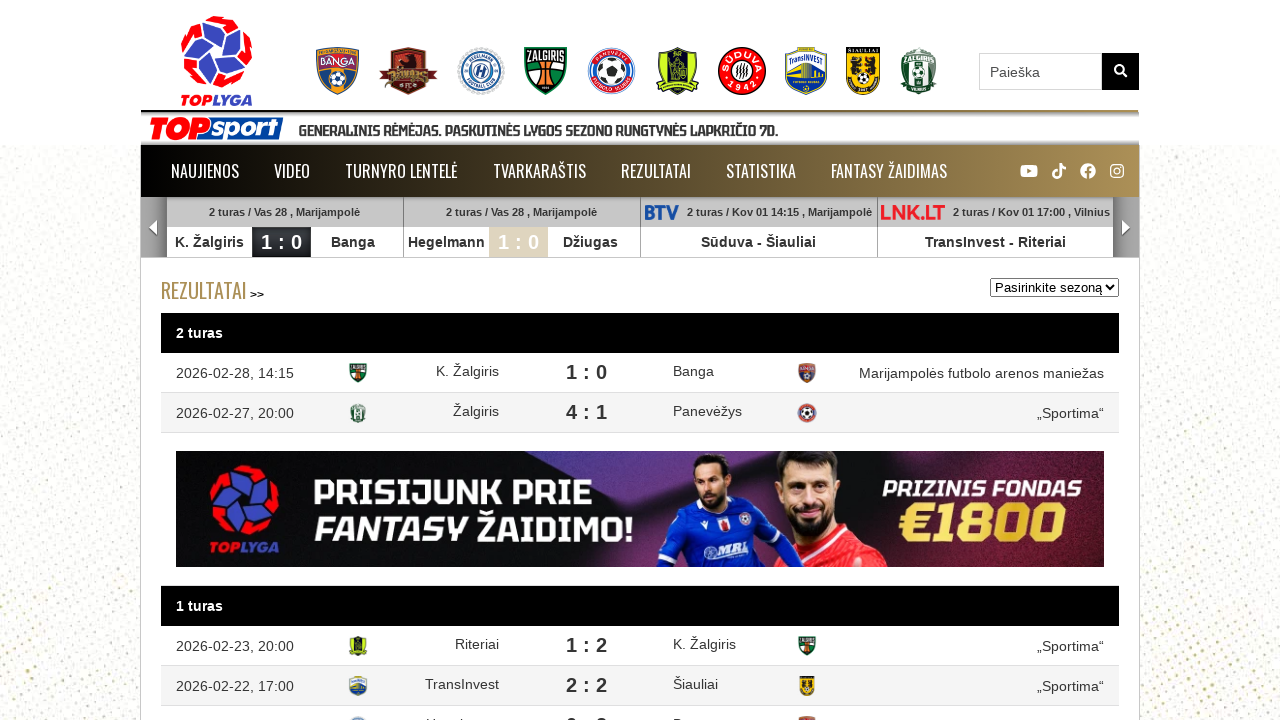